Verifies that 4 popular sweets cards appear on the homepage with Add to Basket buttons and loaded images

Starting URL: https://sweetshop.netlify.app/

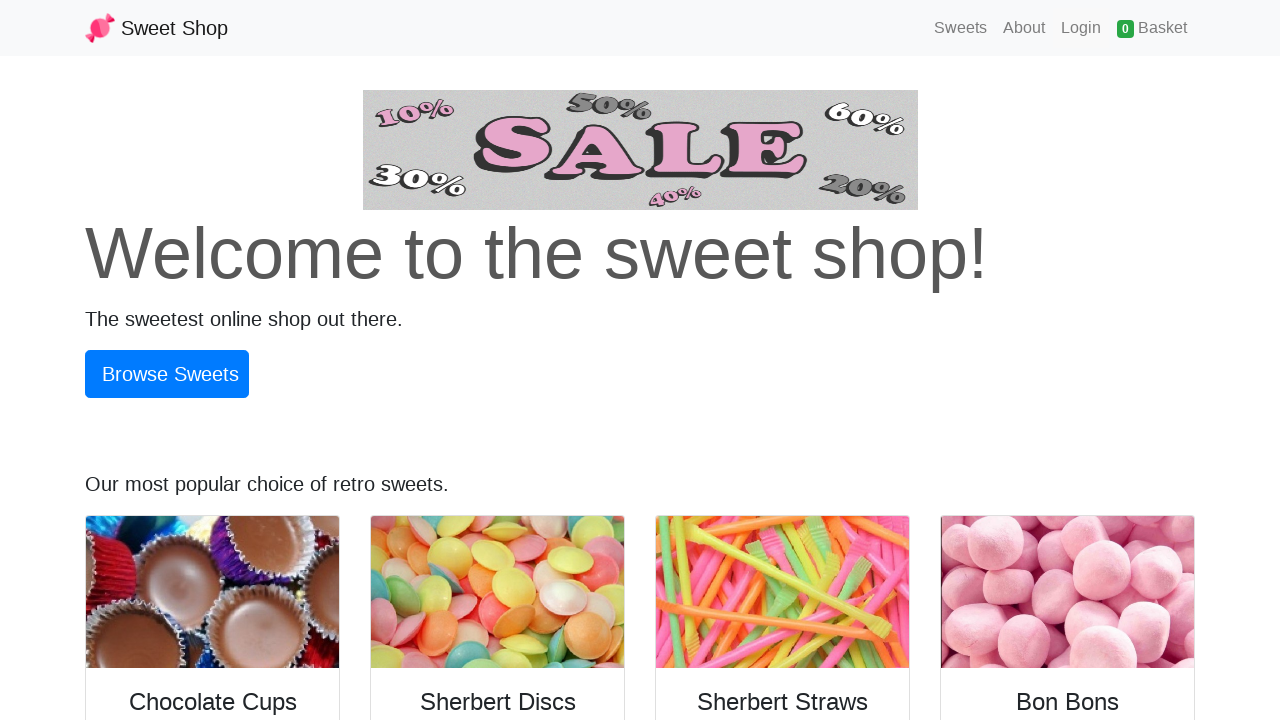

Waited for popular sweets section to load
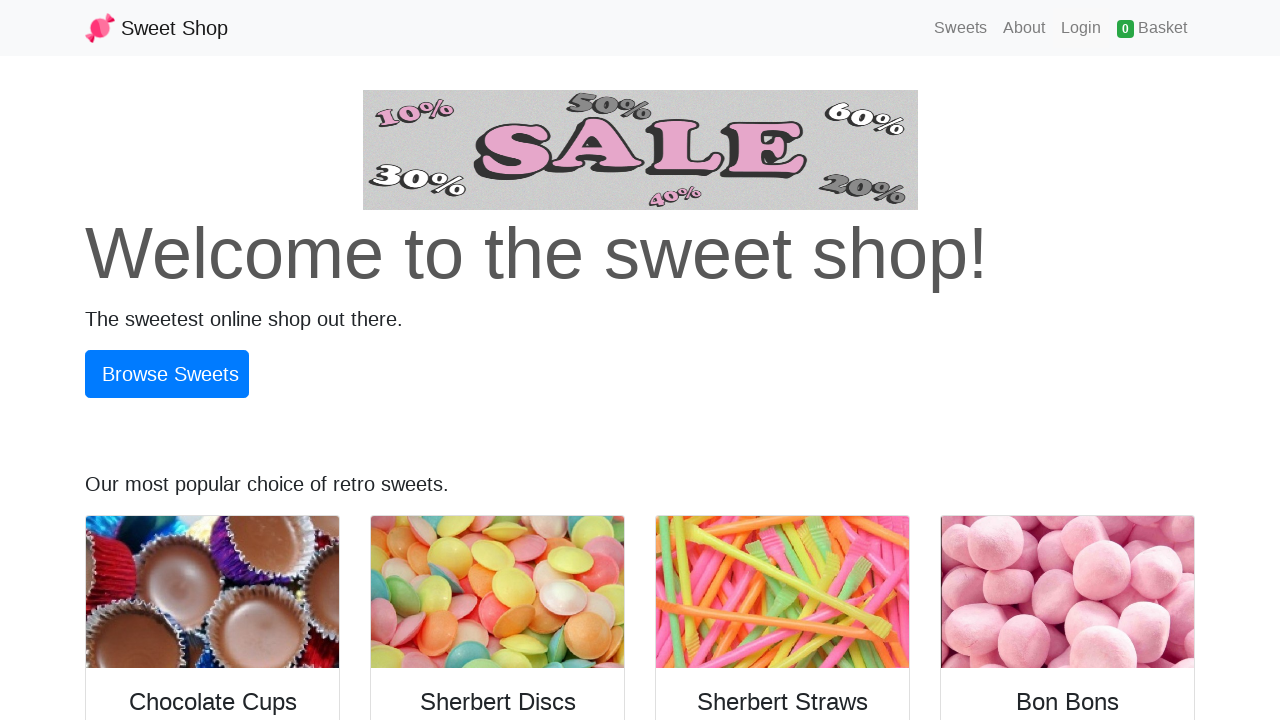

Verified 4 or more product cards are displayed on homepage
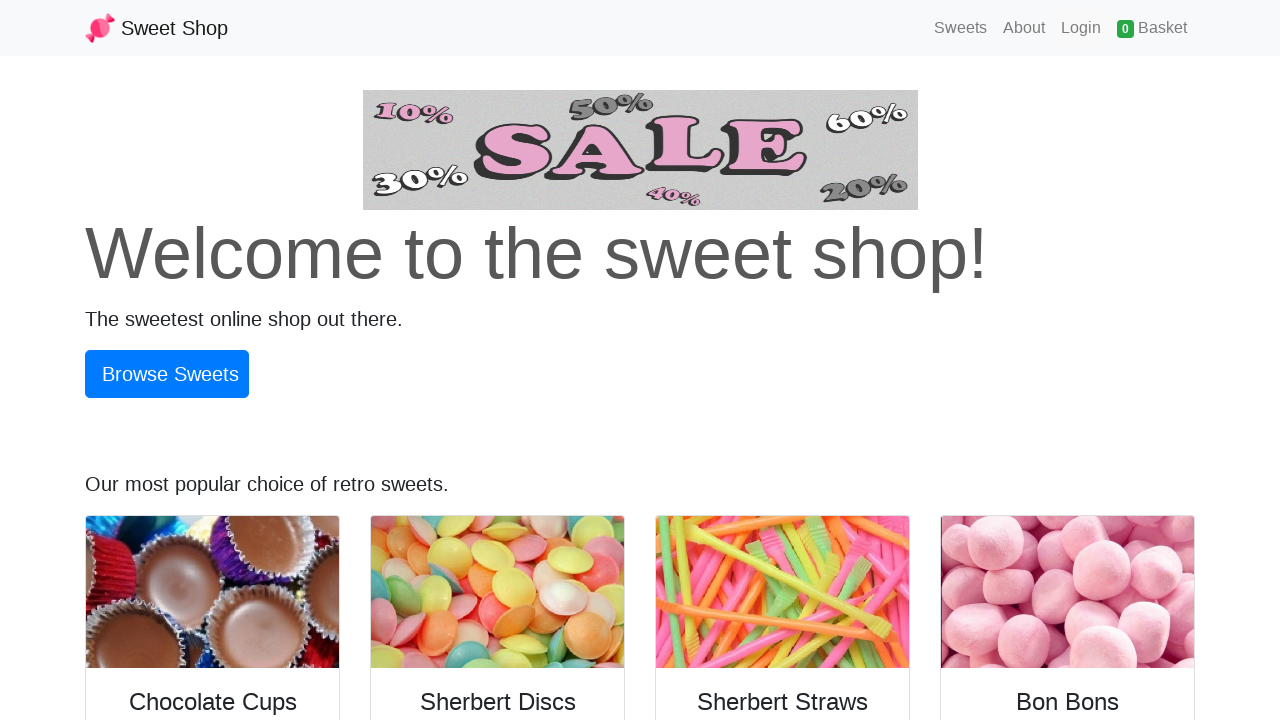

Verified 4 or more Add to Basket buttons are present
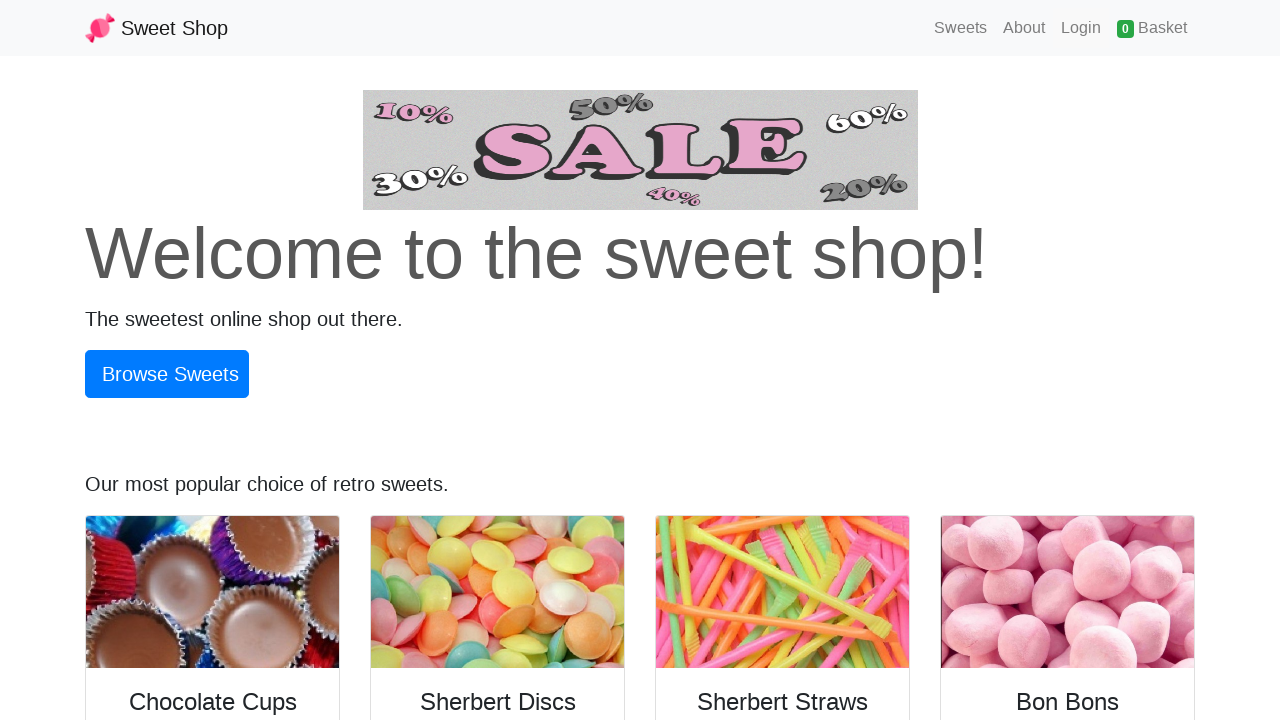

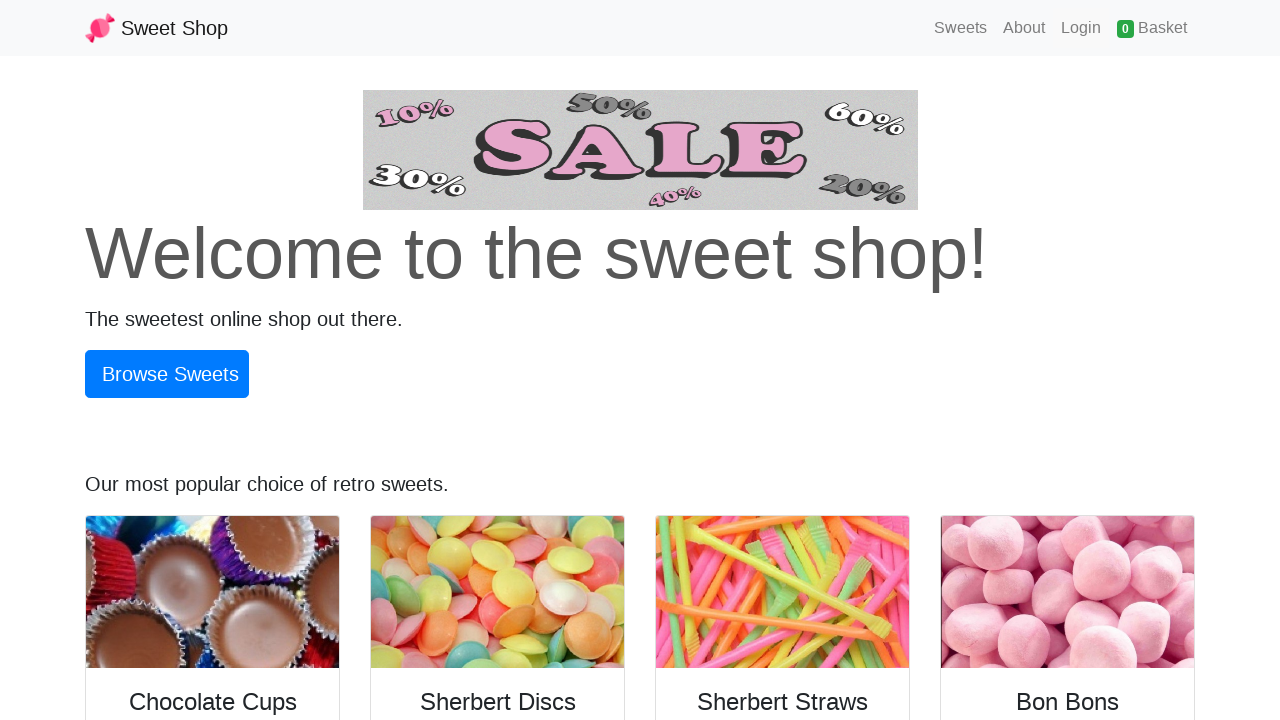